Navigates to Flipkart website and deletes all browser cookies

Starting URL: https://www.flipkart.com/

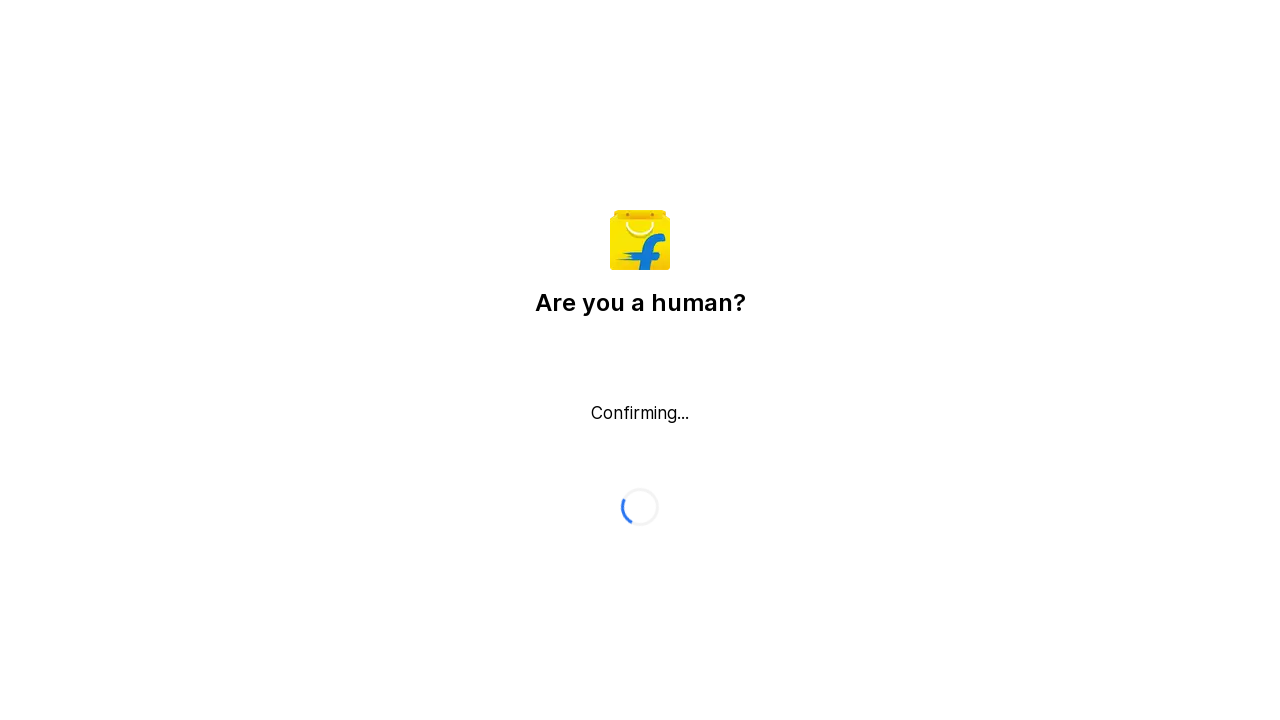

Deleted all browser cookies from context
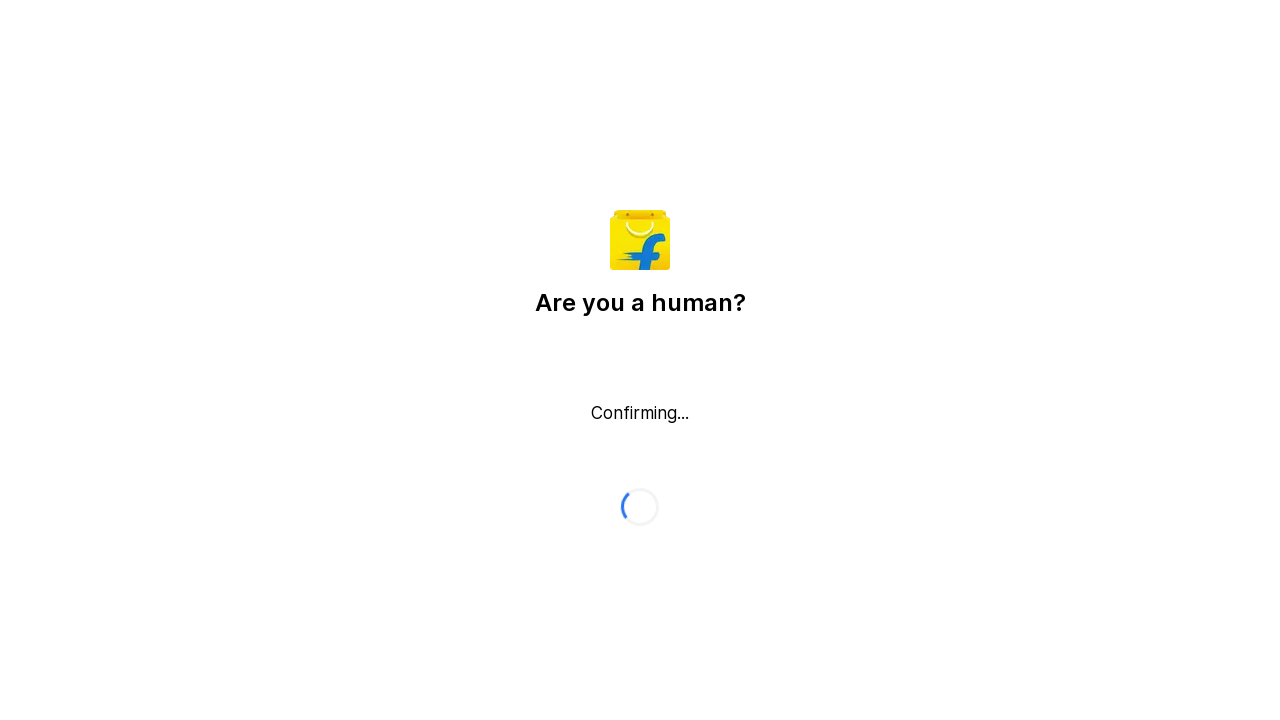

Page loaded (domcontentloaded state)
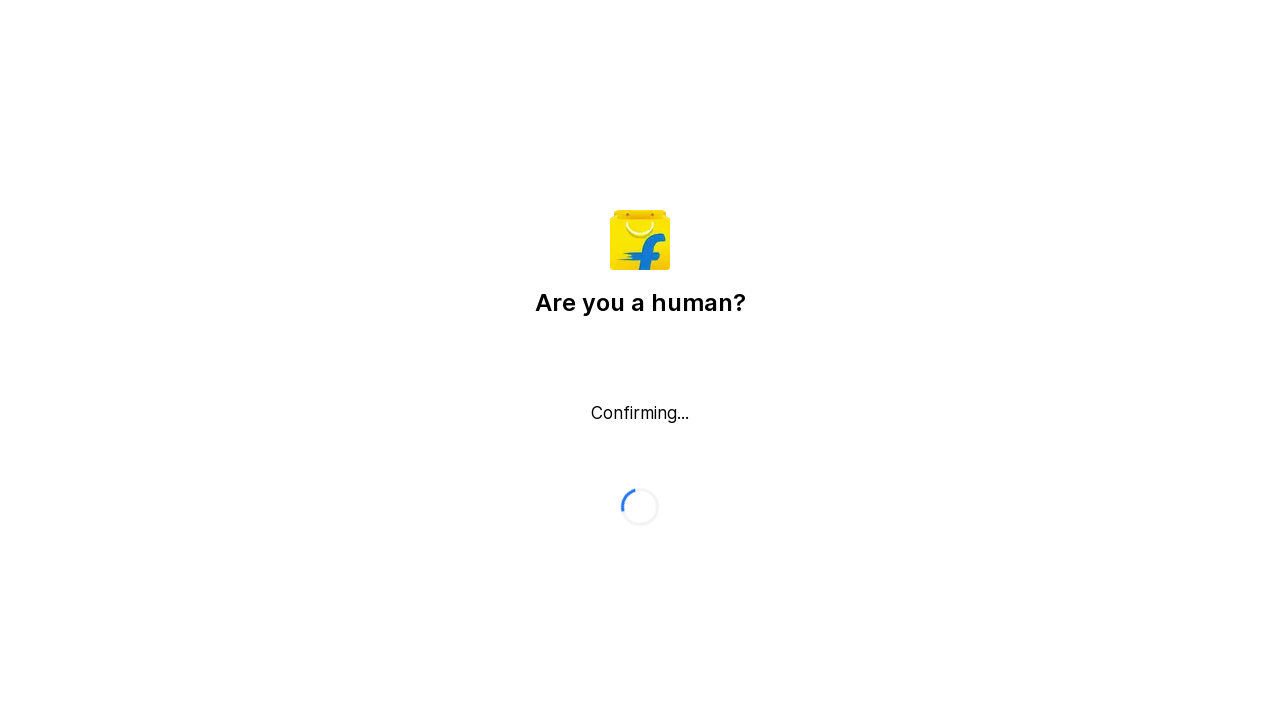

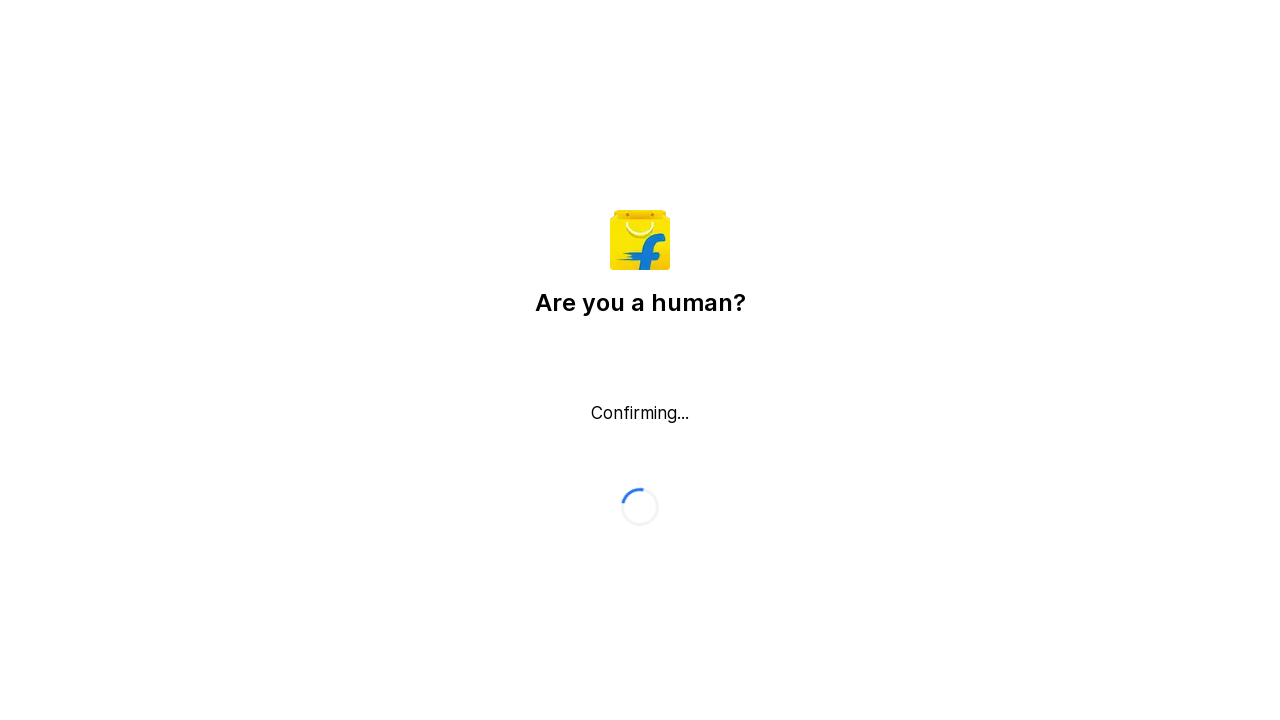